Tests clicking labels to toggle checkboxes and verifying their checked states

Starting URL: https://devexpress.github.io/testcafe/example/

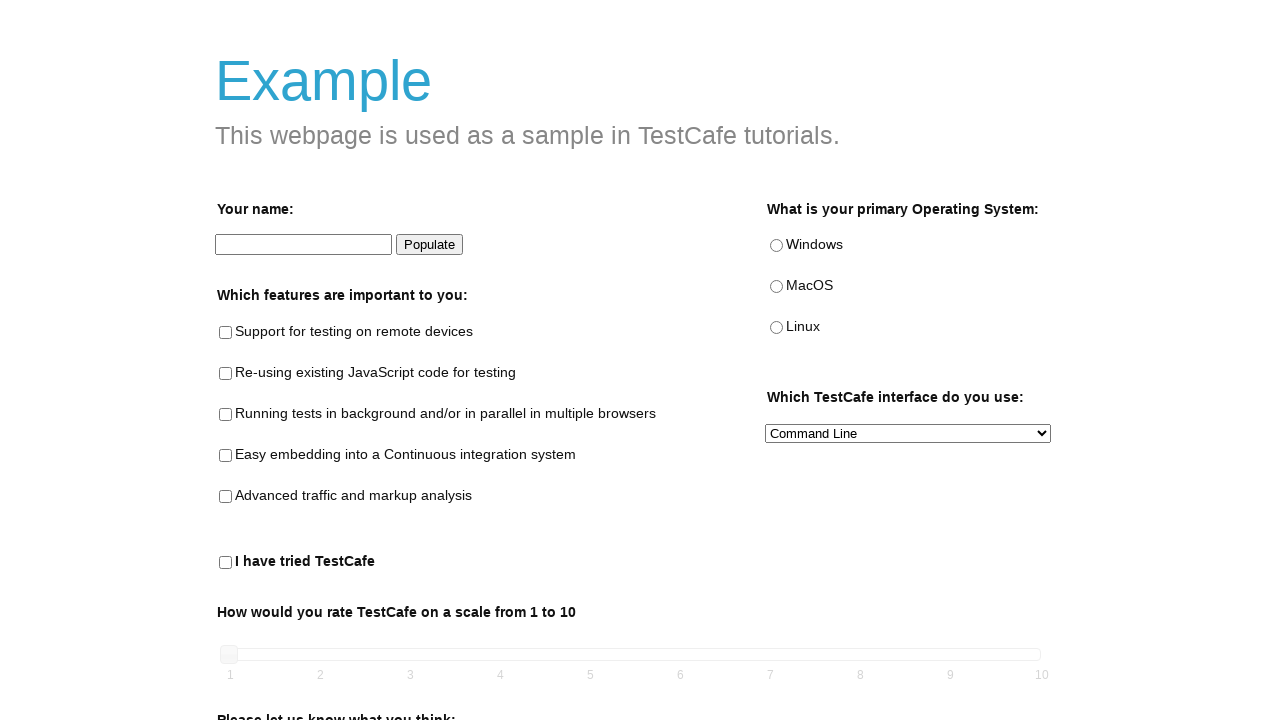

Retrieved all label elements from the page
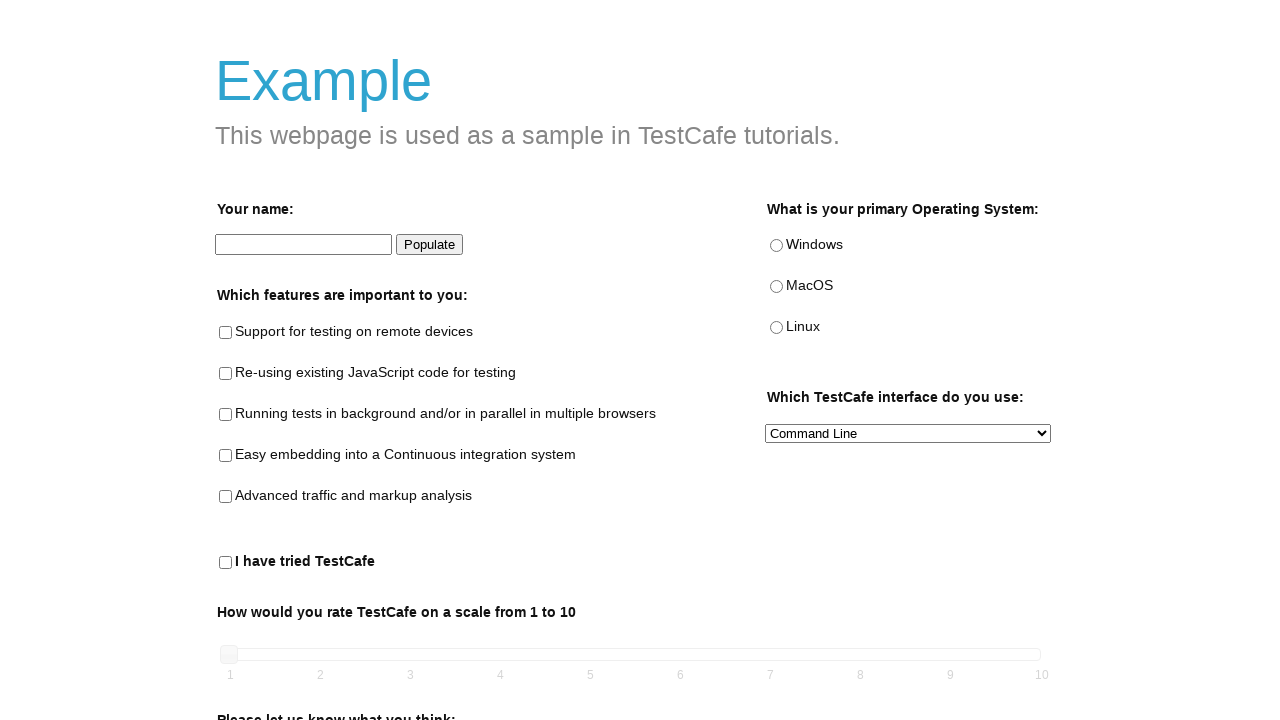

Clicked a label to toggle its associated checkbox
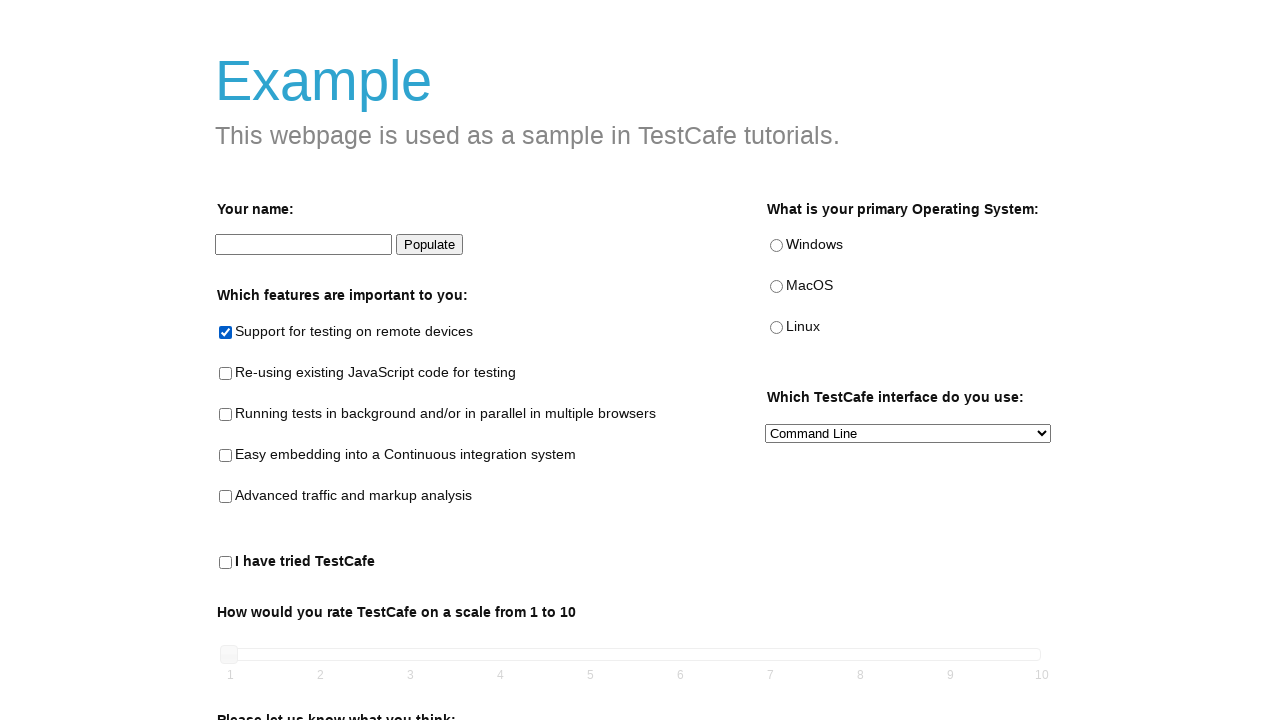

Retrieved checkbox element associated with the label
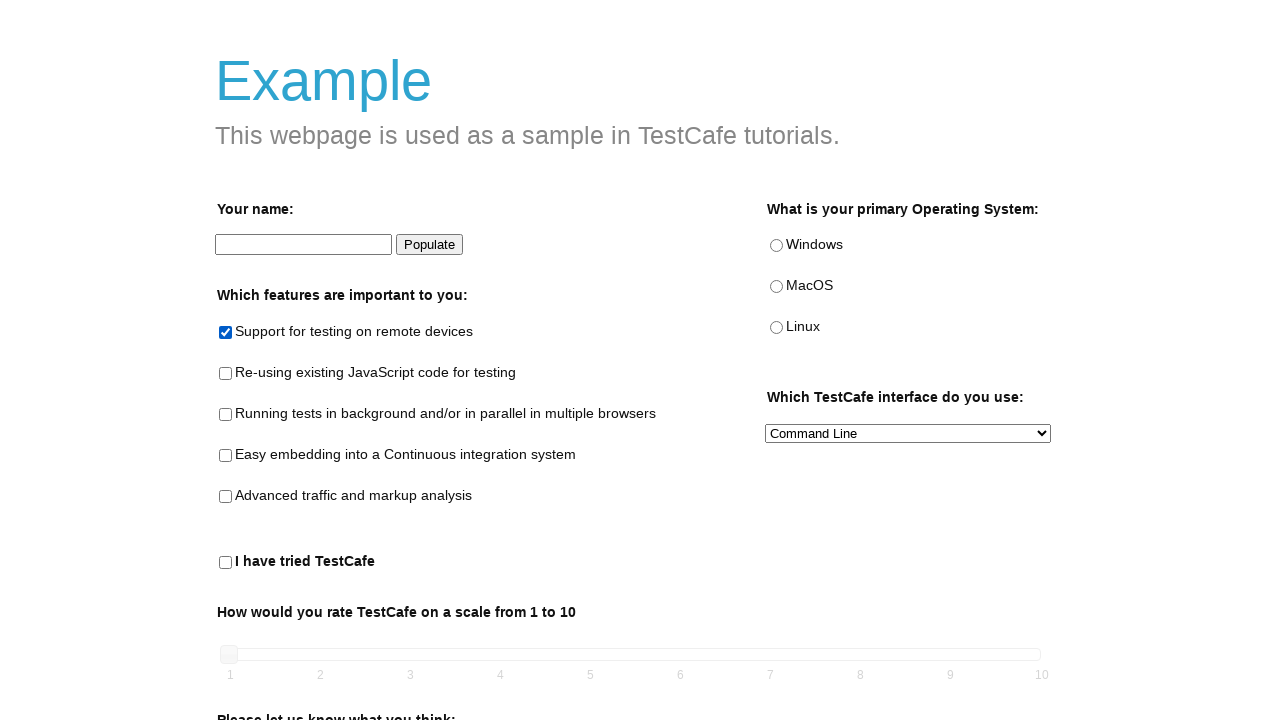

Verified that the checkbox is in checked state
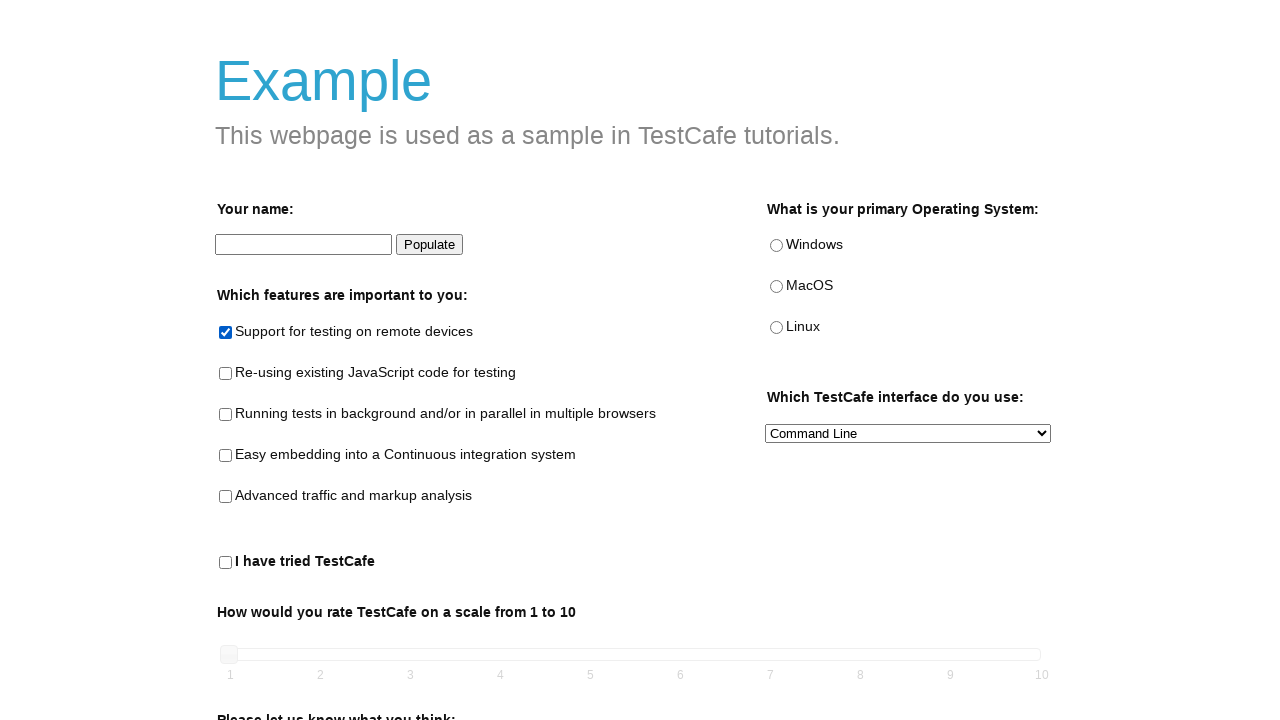

Clicked a label to toggle its associated checkbox
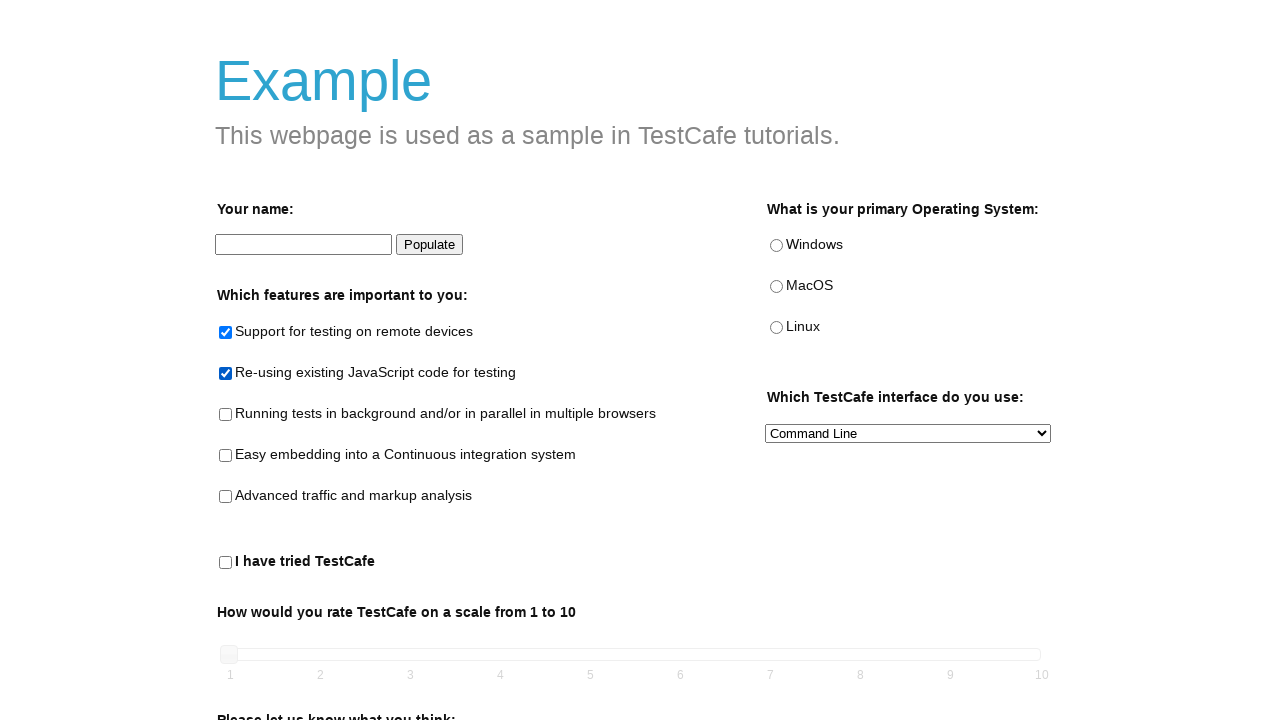

Retrieved checkbox element associated with the label
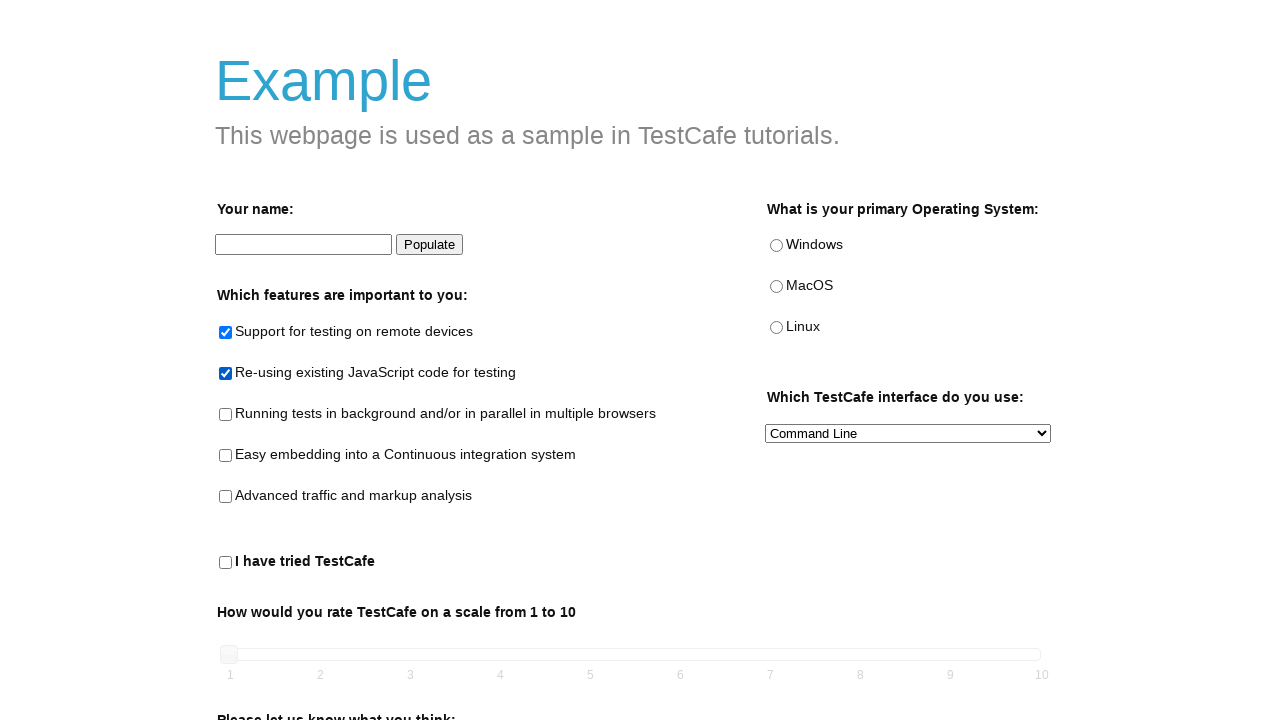

Verified that the checkbox is in checked state
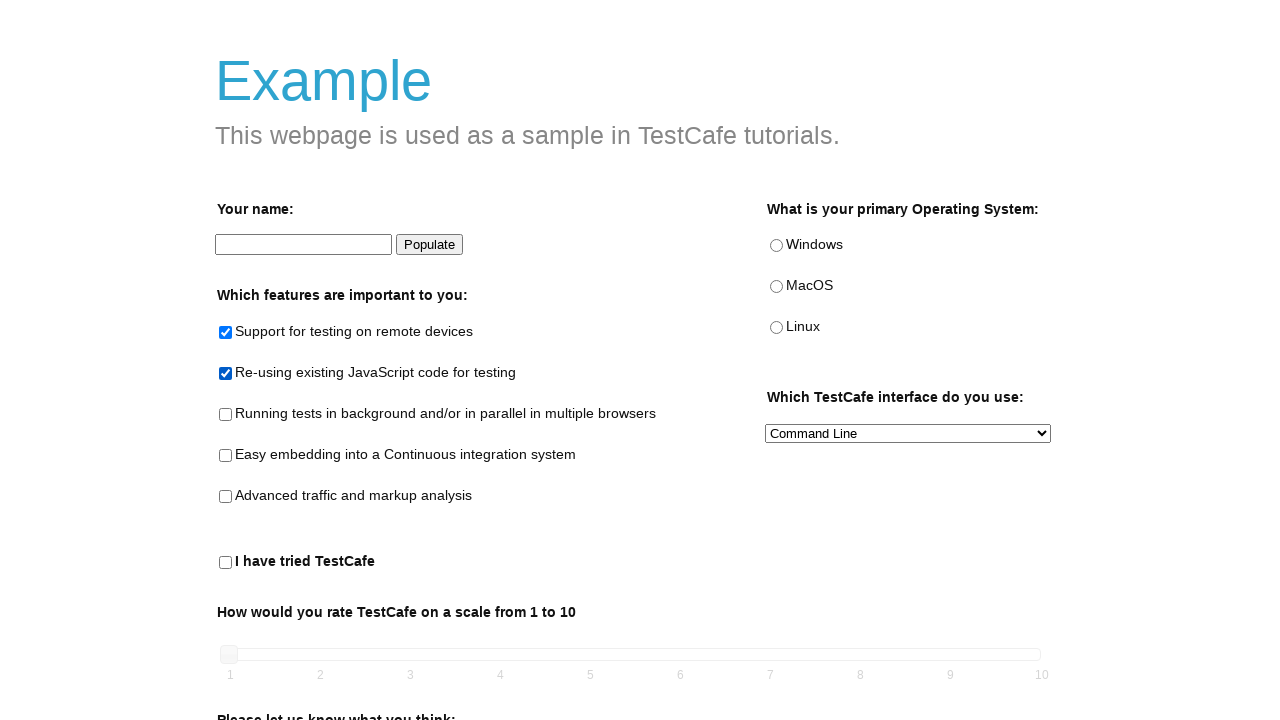

Clicked a label to toggle its associated checkbox
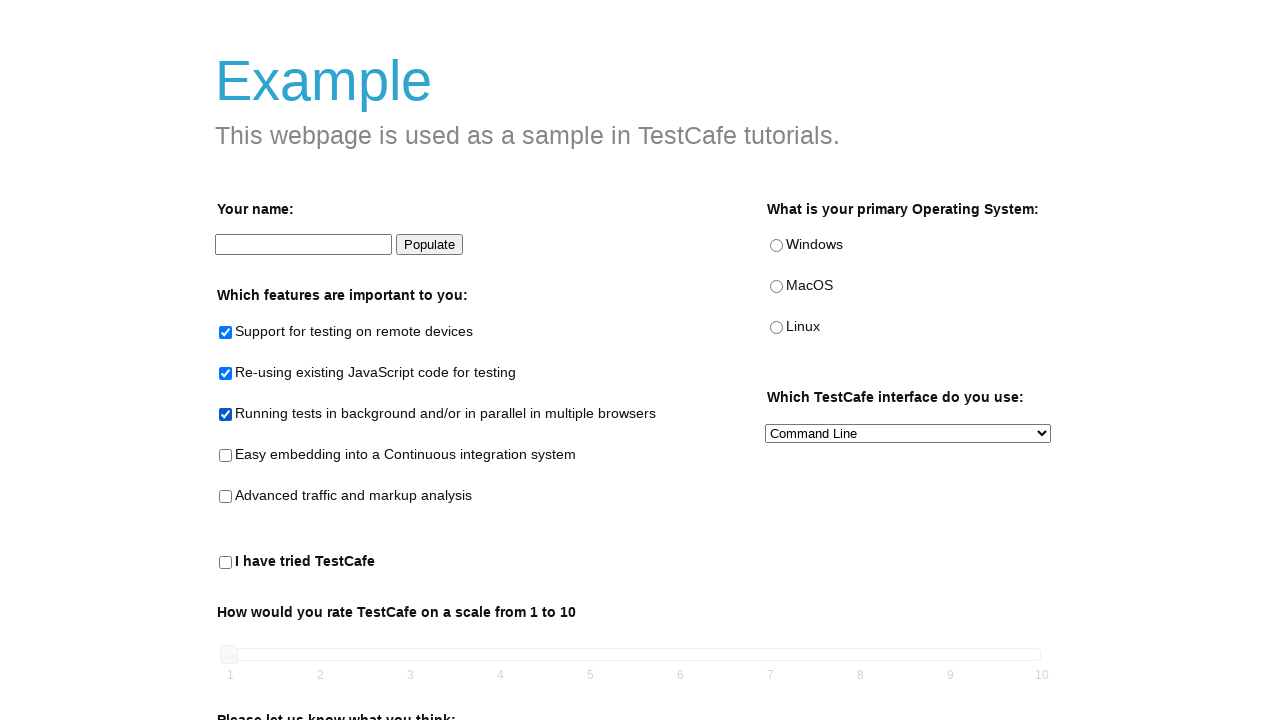

Retrieved checkbox element associated with the label
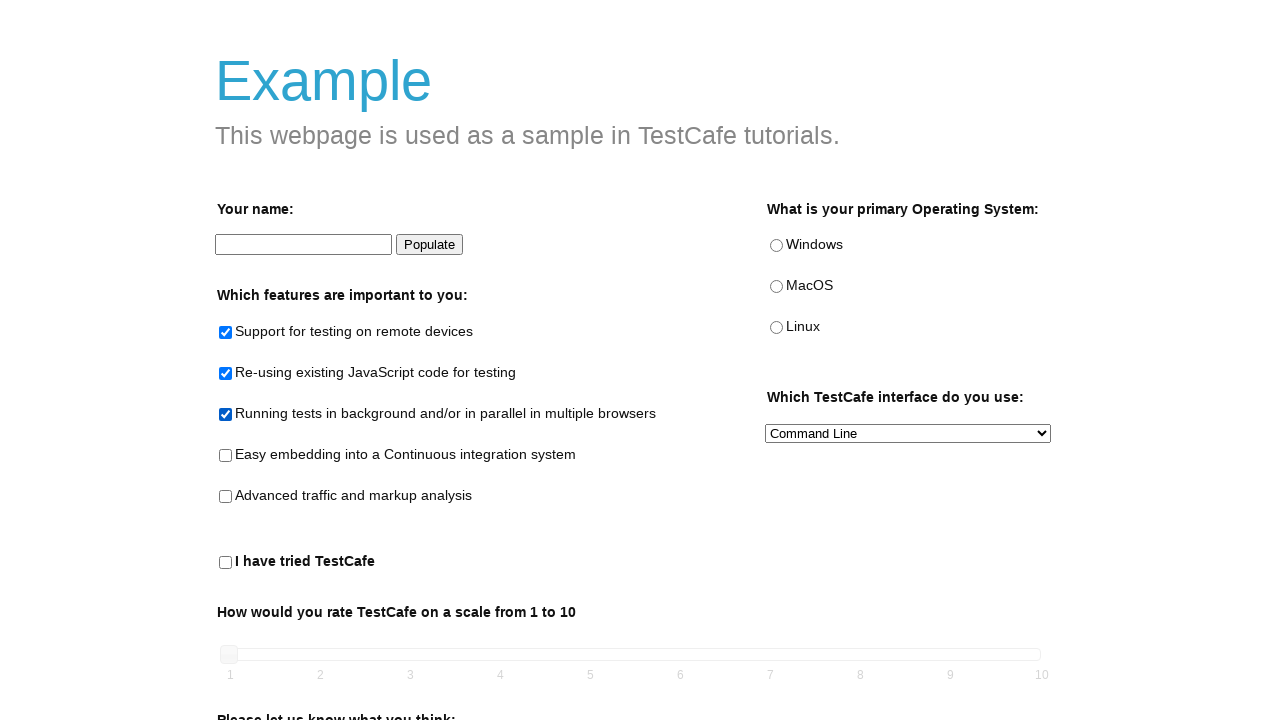

Verified that the checkbox is in checked state
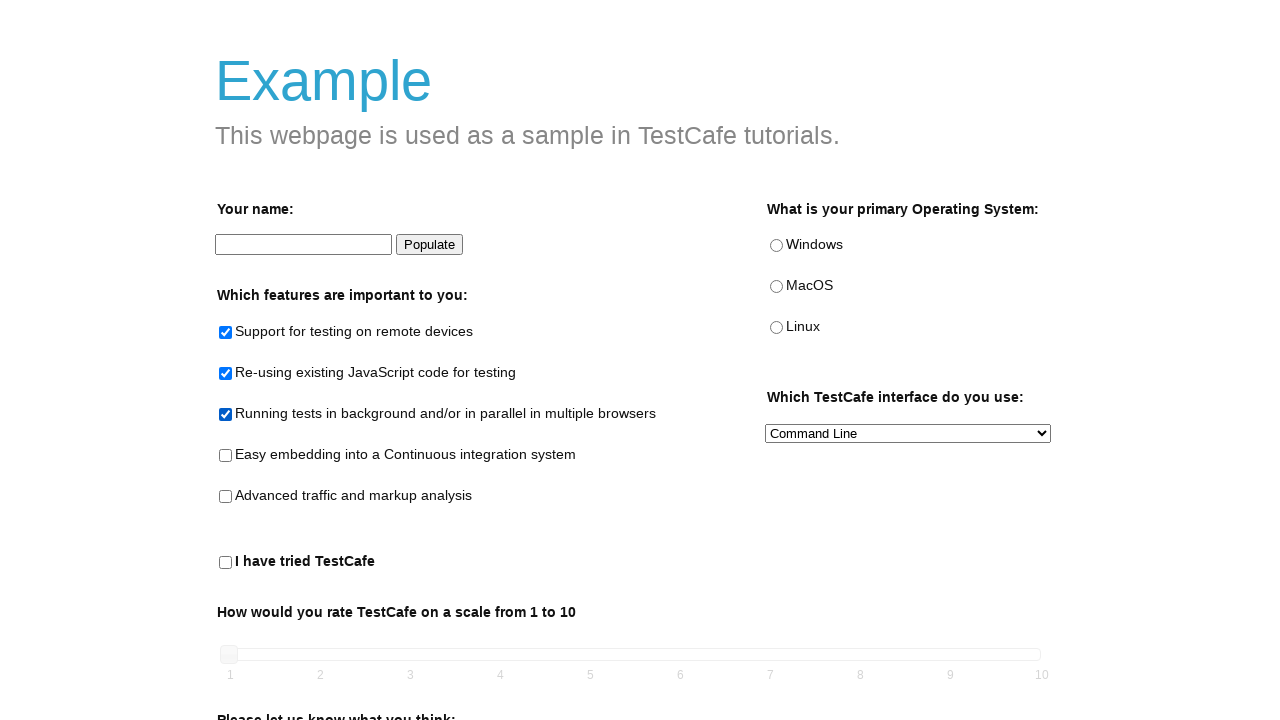

Clicked a label to toggle its associated checkbox
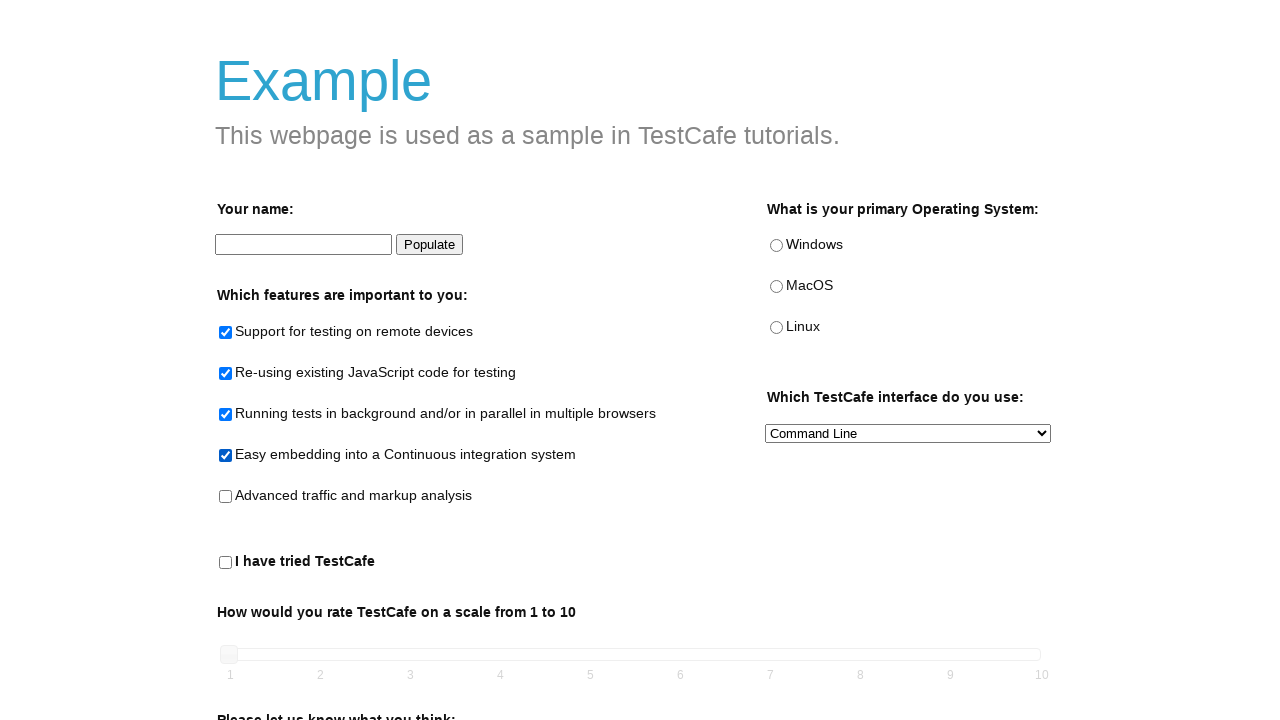

Retrieved checkbox element associated with the label
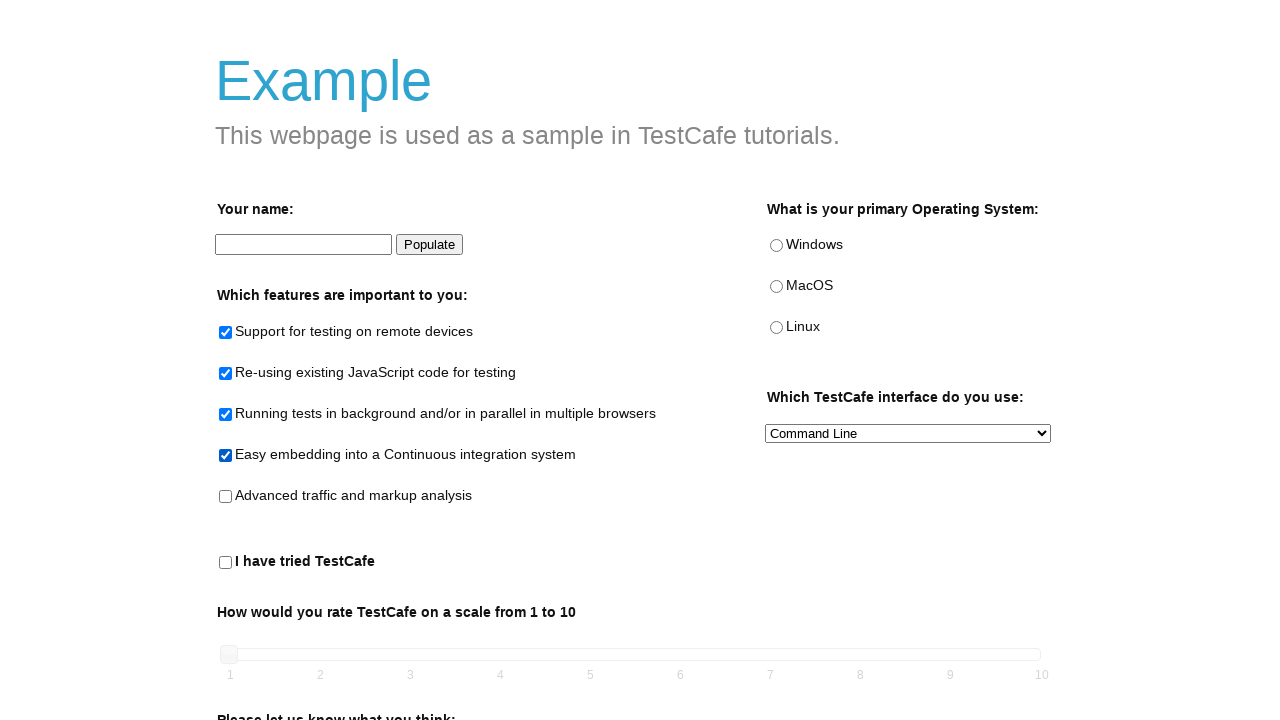

Verified that the checkbox is in checked state
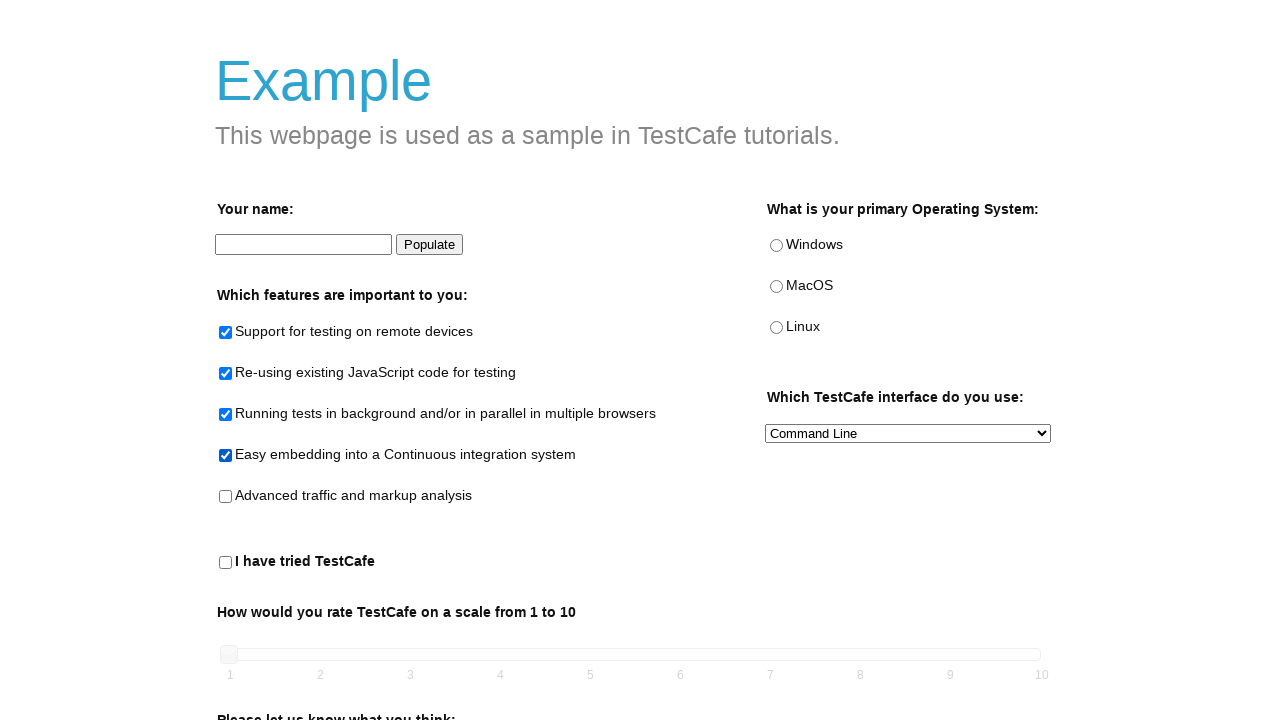

Clicked a label to toggle its associated checkbox
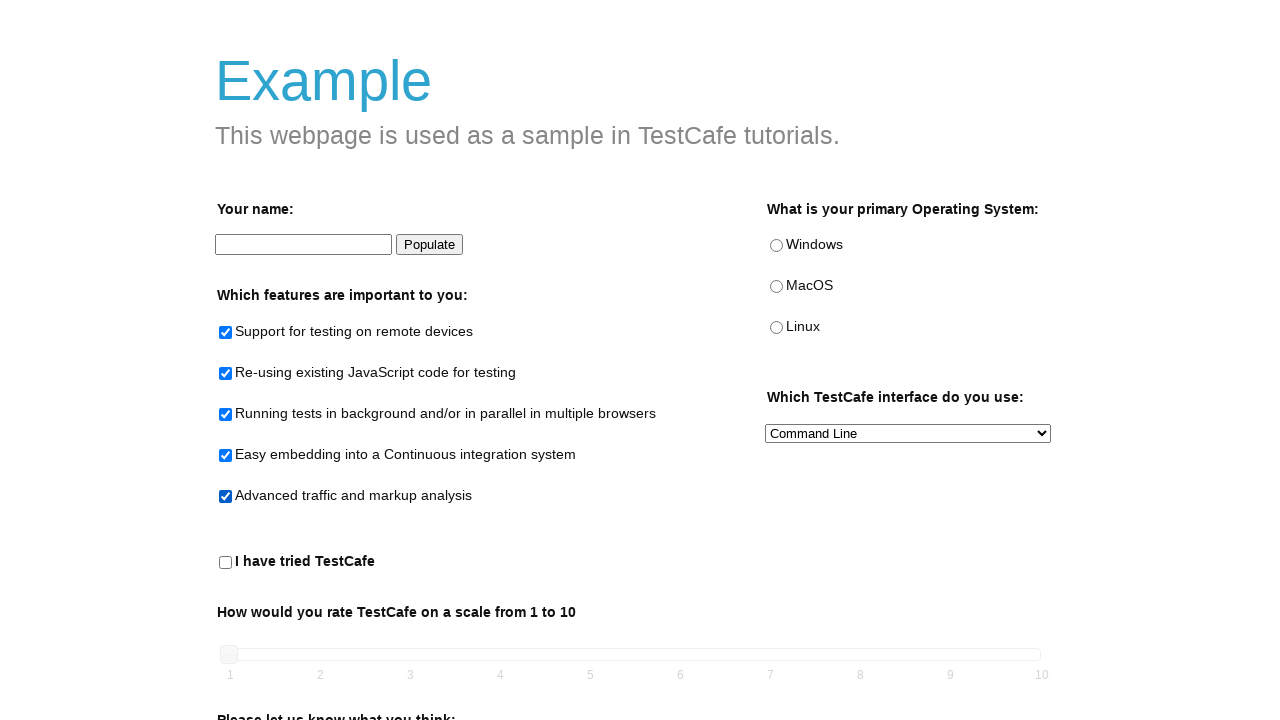

Retrieved checkbox element associated with the label
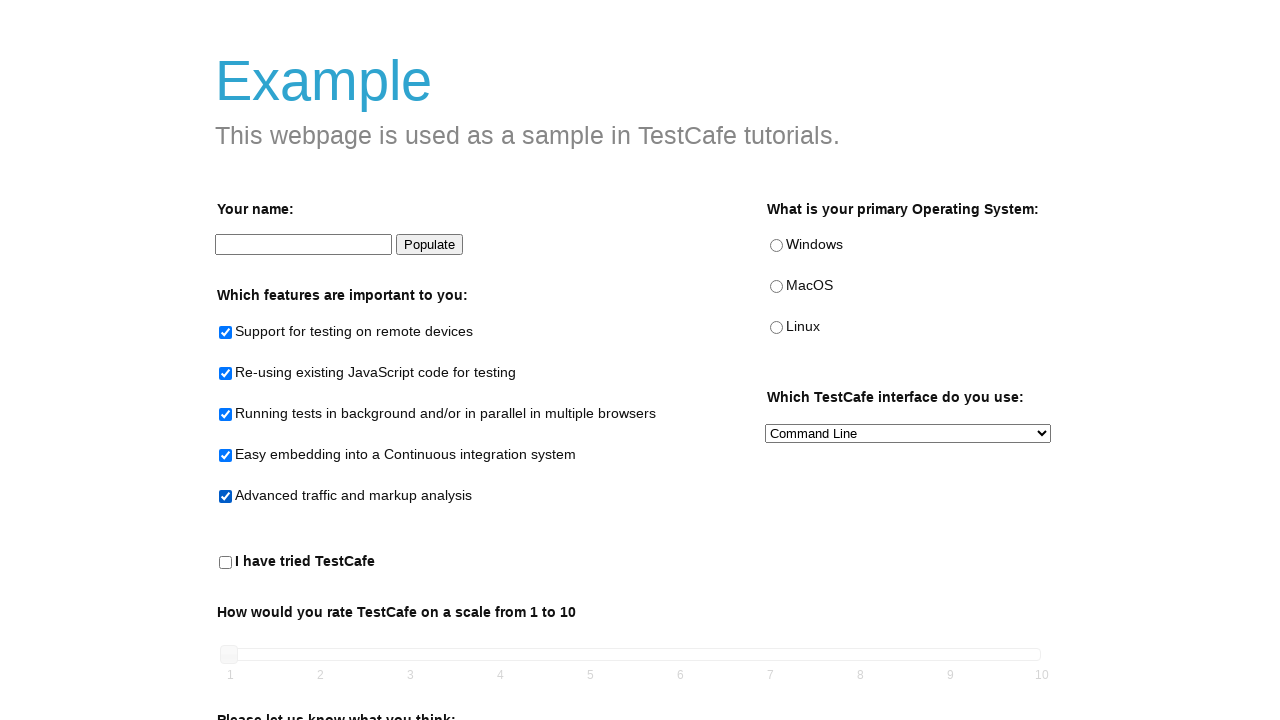

Verified that the checkbox is in checked state
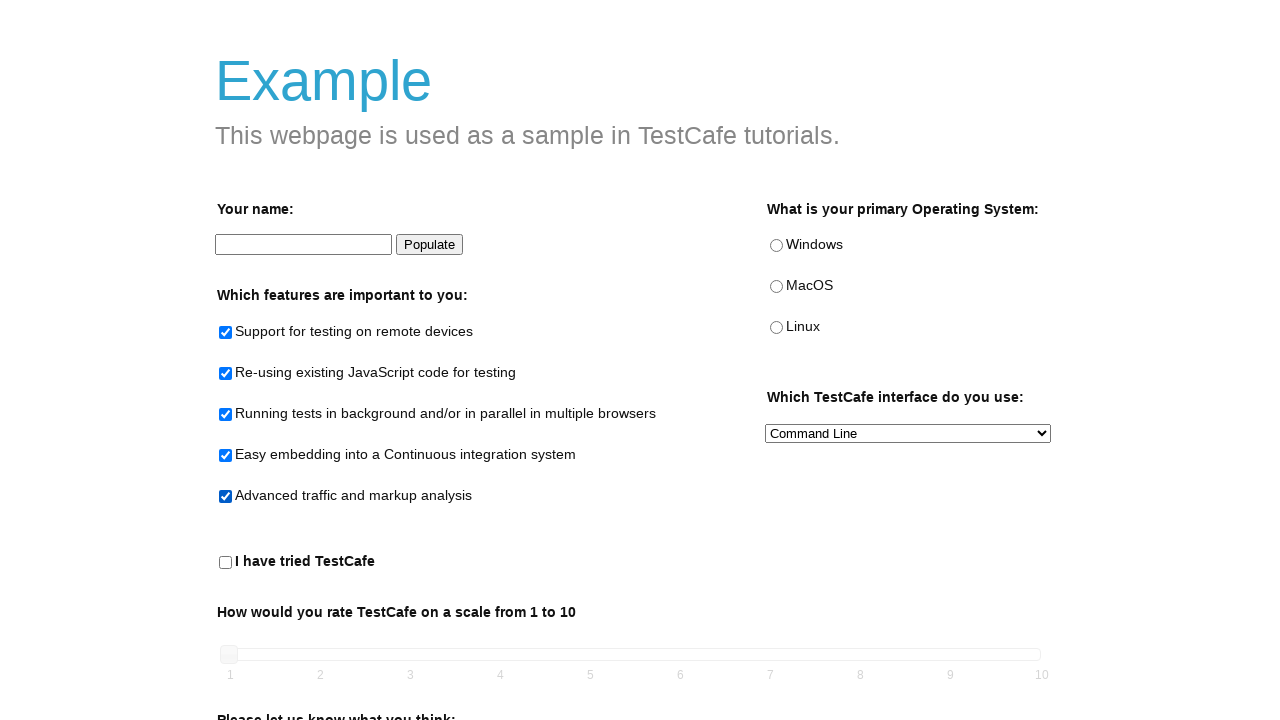

Clicked a label to toggle its associated checkbox
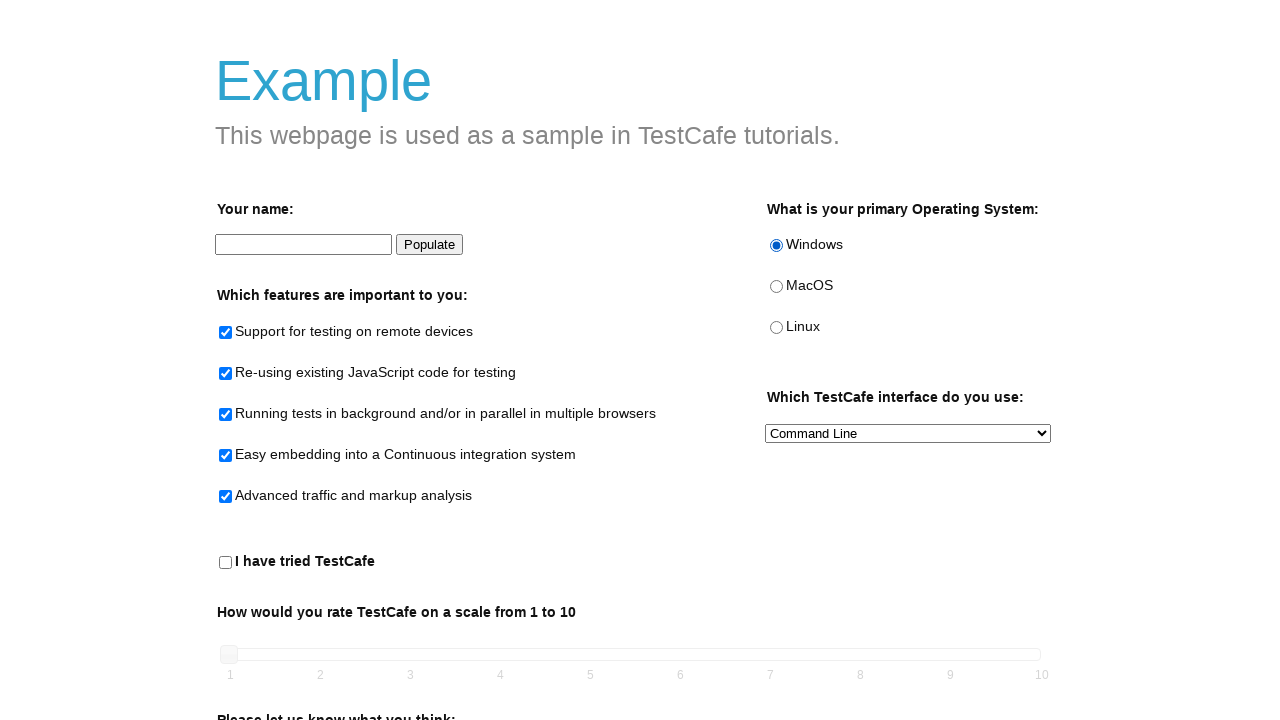

Retrieved checkbox element associated with the label
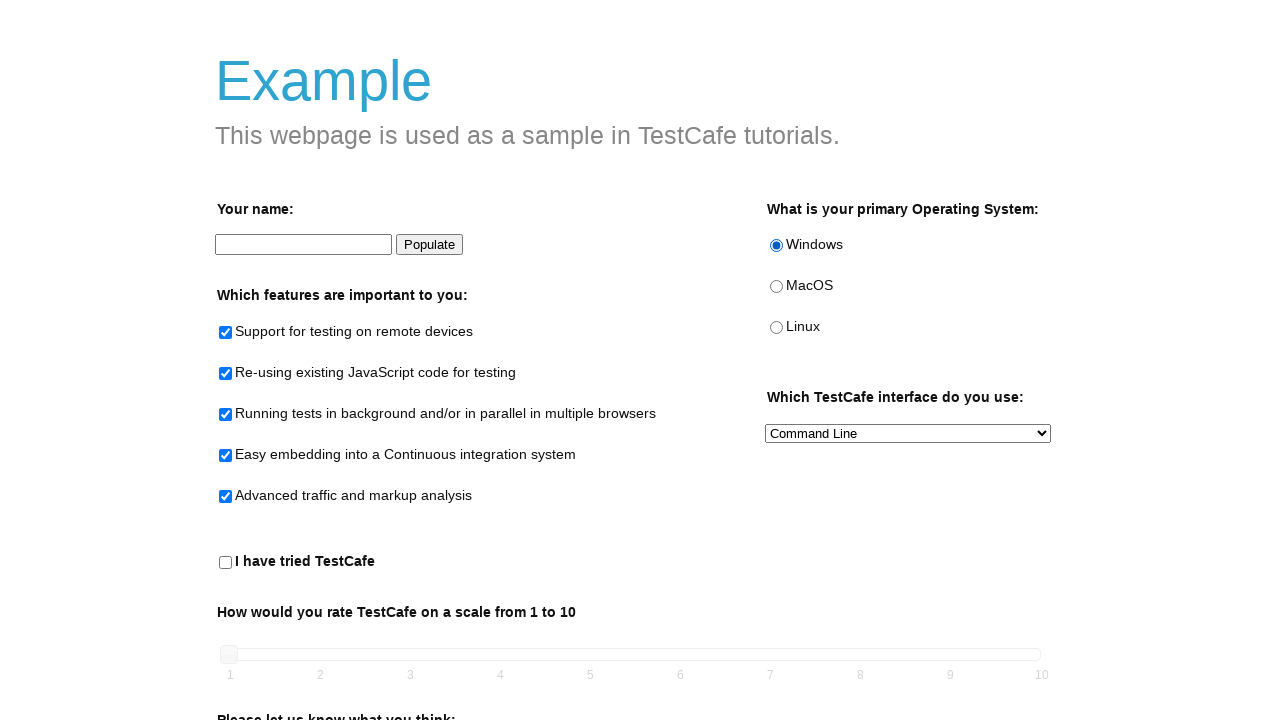

Clicked a label to toggle its associated checkbox
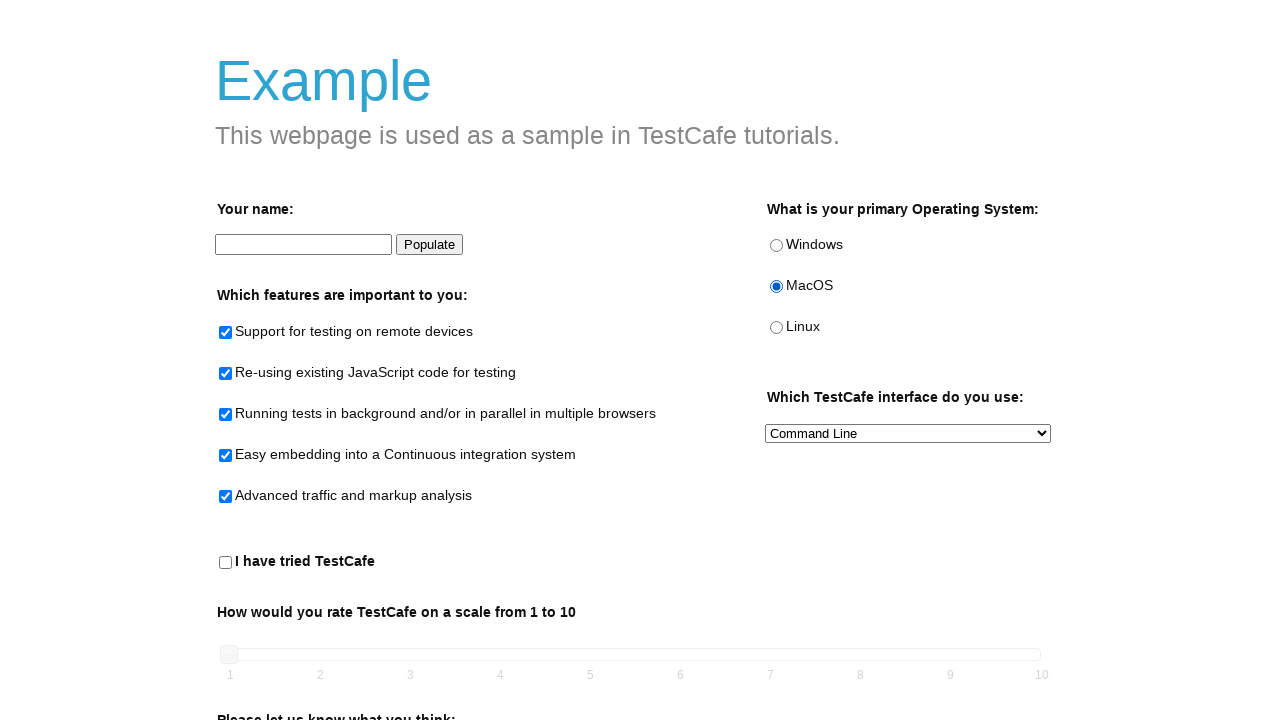

Retrieved checkbox element associated with the label
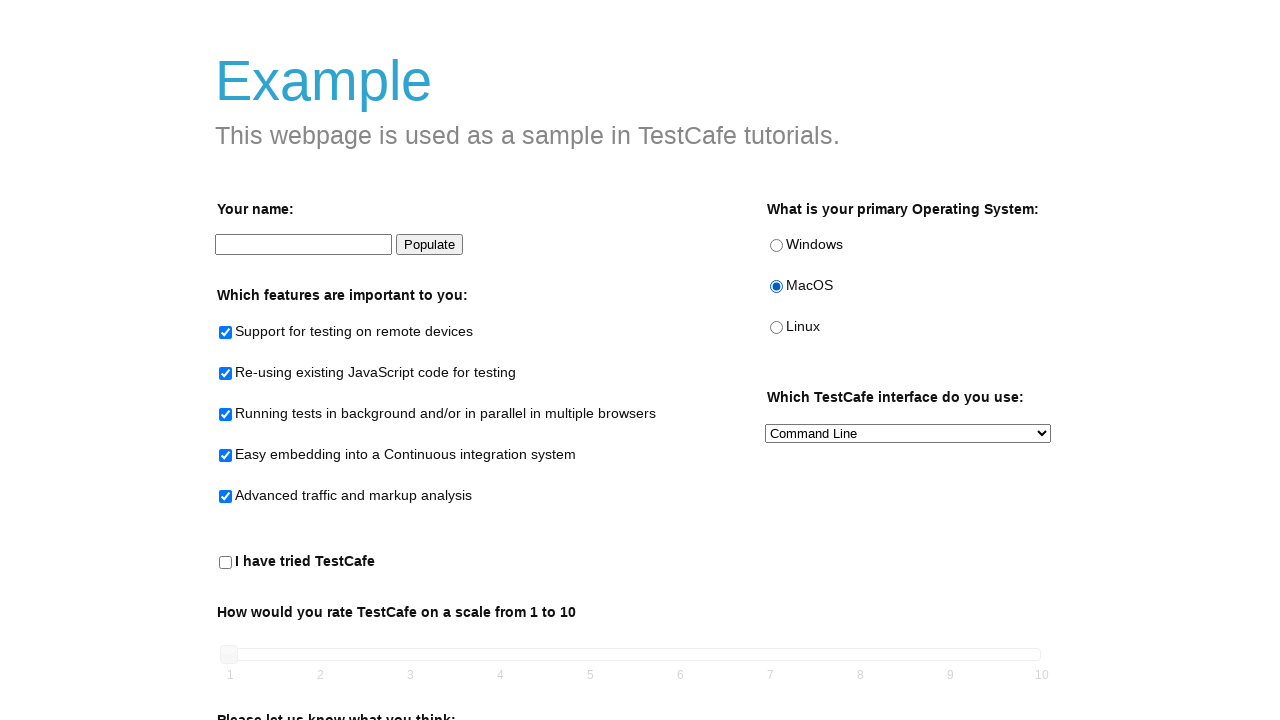

Clicked a label to toggle its associated checkbox
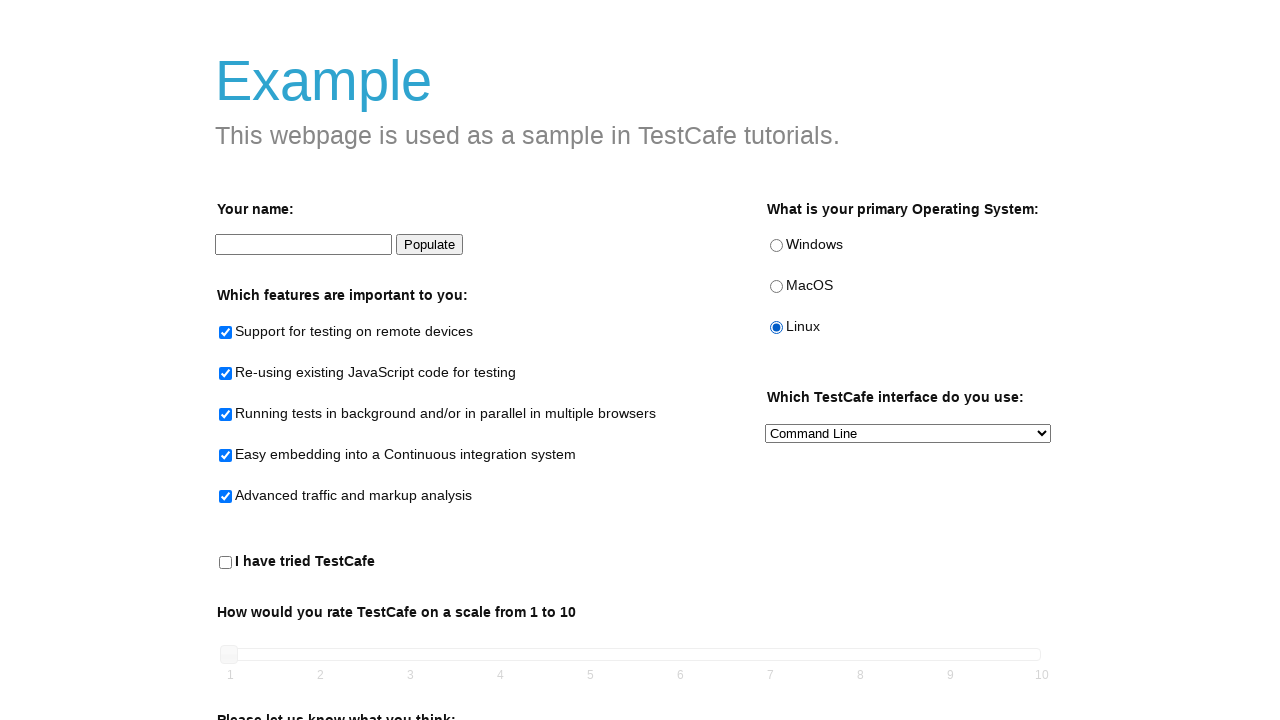

Retrieved checkbox element associated with the label
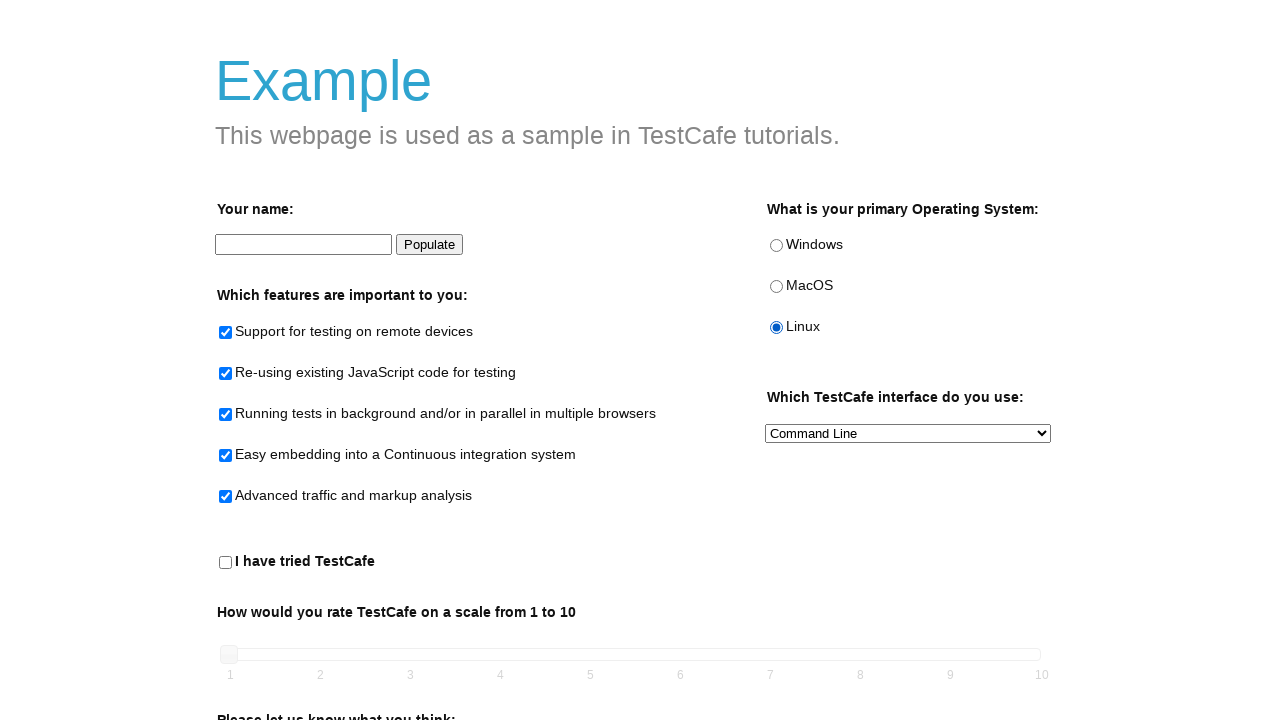

Clicked a label to toggle its associated checkbox
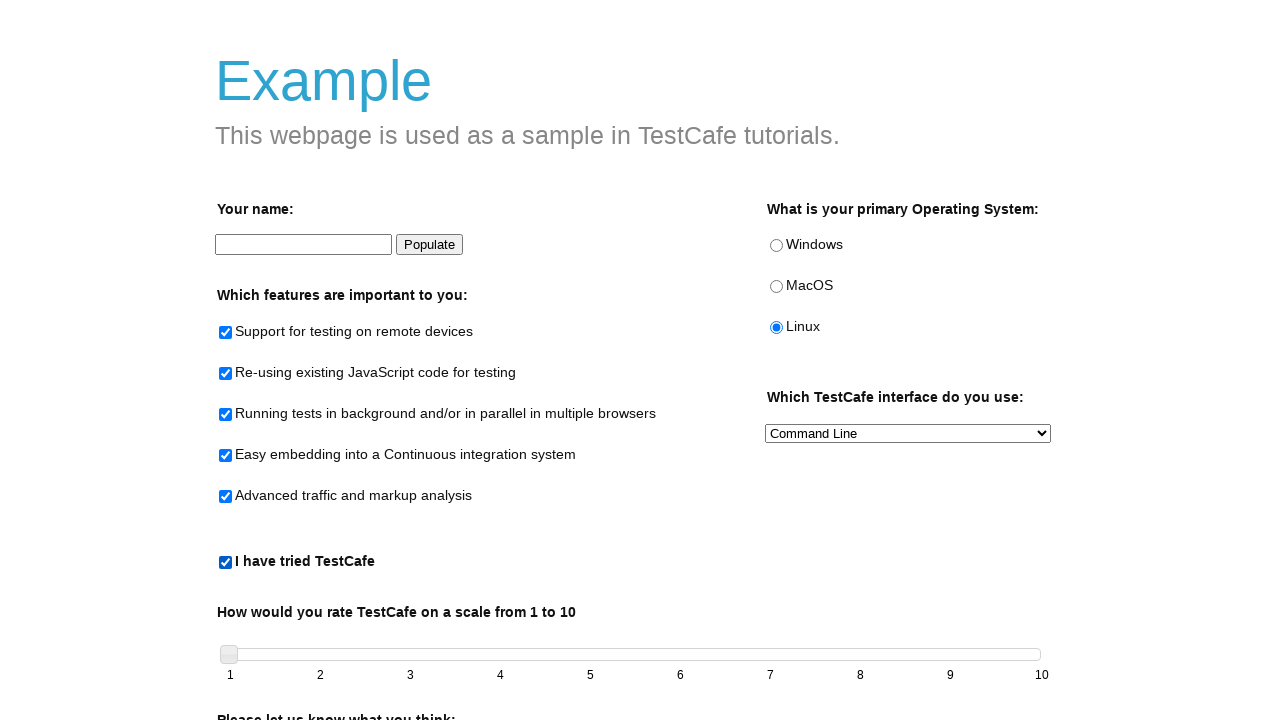

Retrieved checkbox element associated with the label
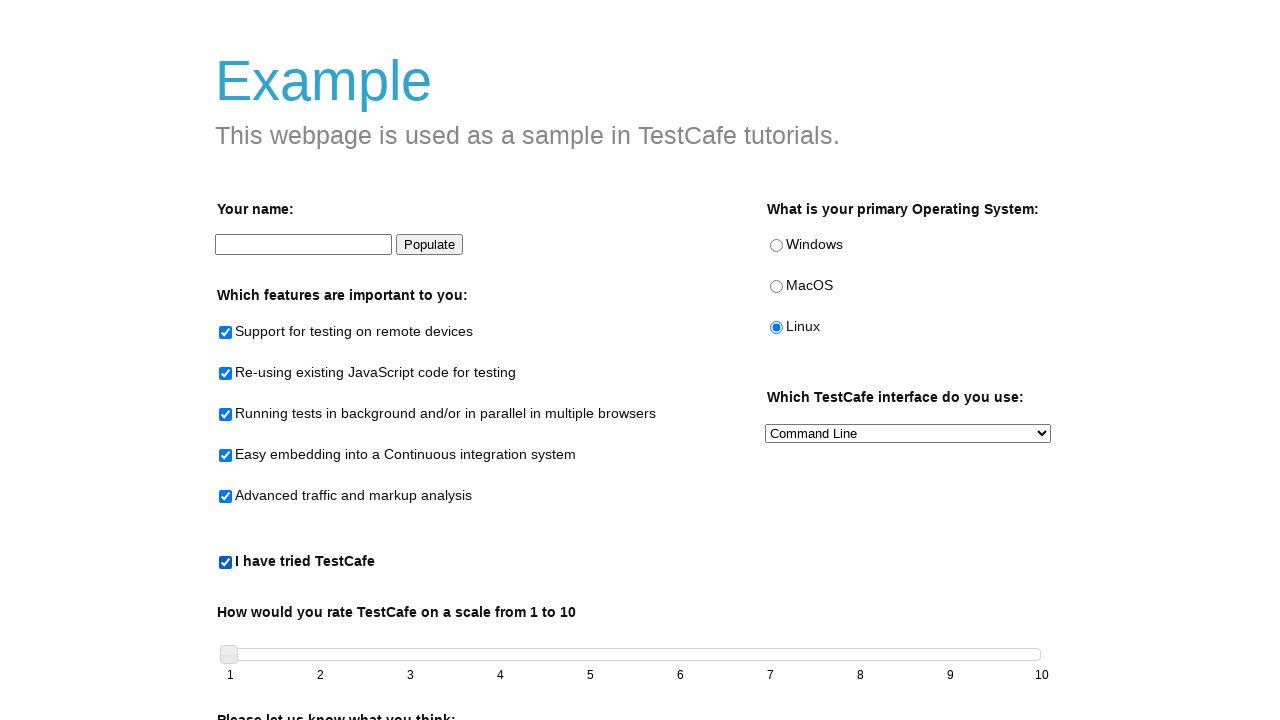

Verified that the checkbox is in checked state
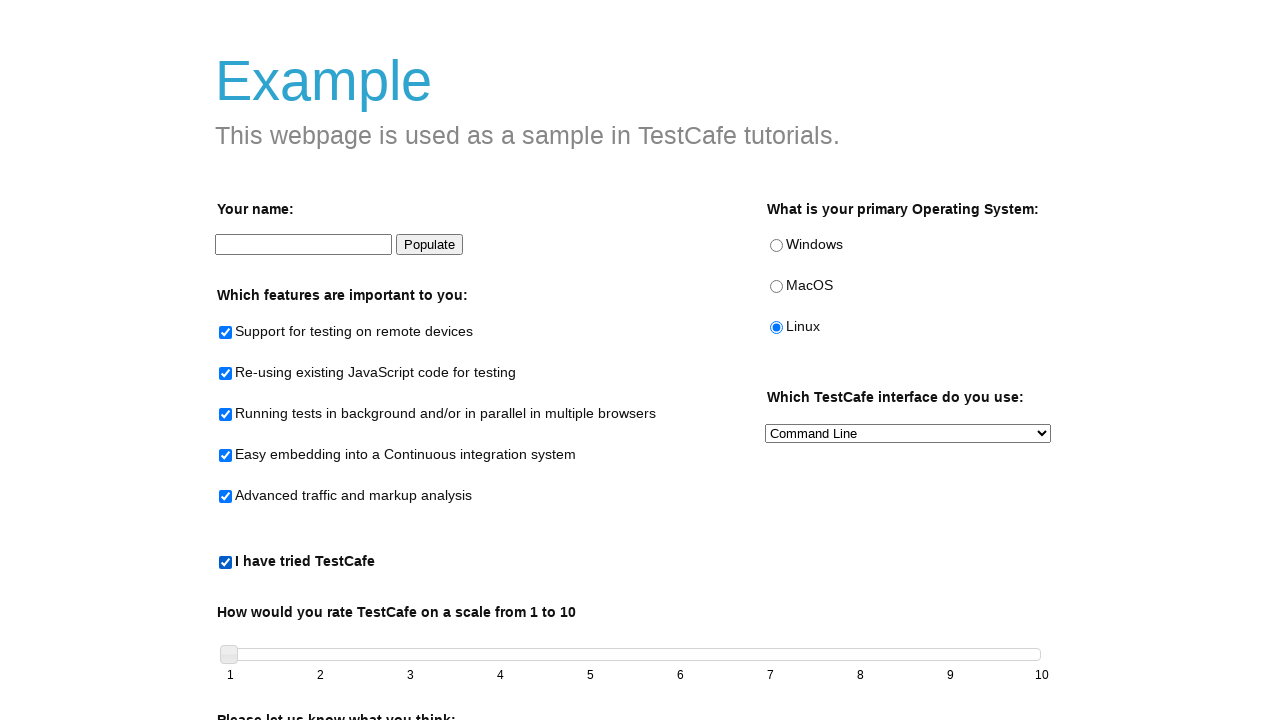

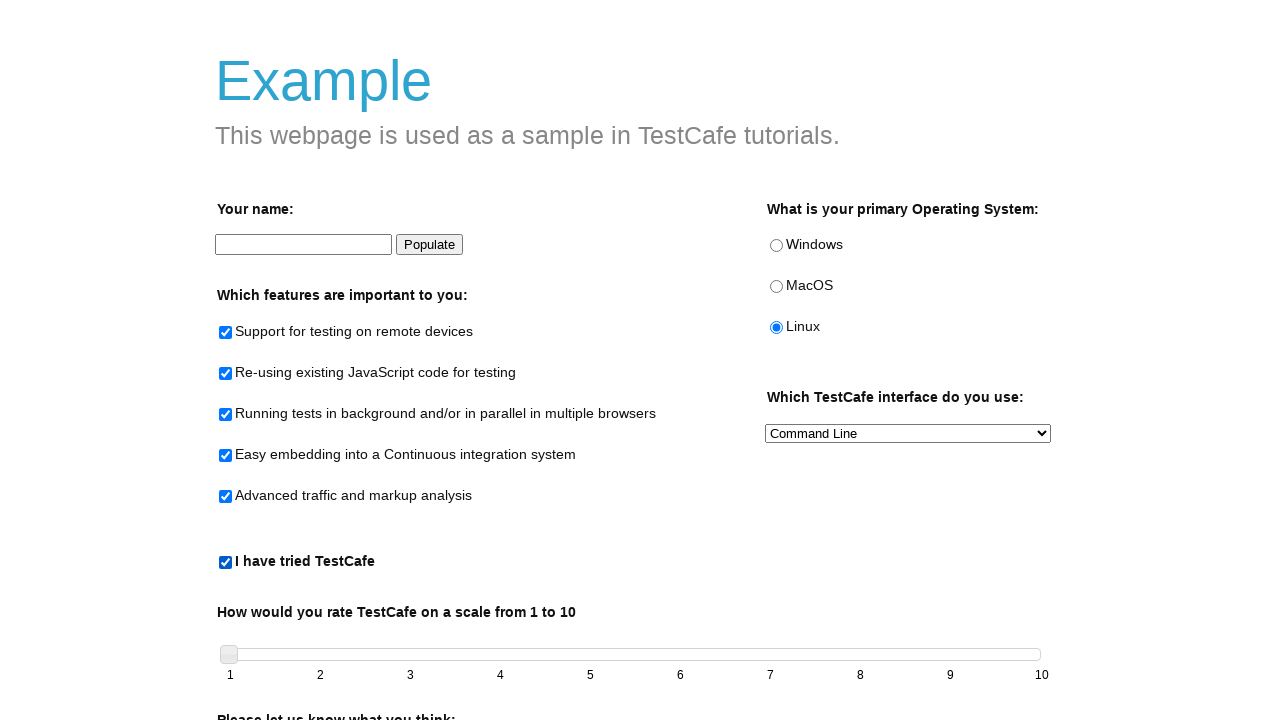